Tests the JavaScript prompt functionality on W3Schools by clicking a "Try it" button, entering a name in the prompt dialog, accepting it, and verifying the result text is displayed

Starting URL: https://www.w3schools.com/js/tryit.asp?filename=tryjs_prompt

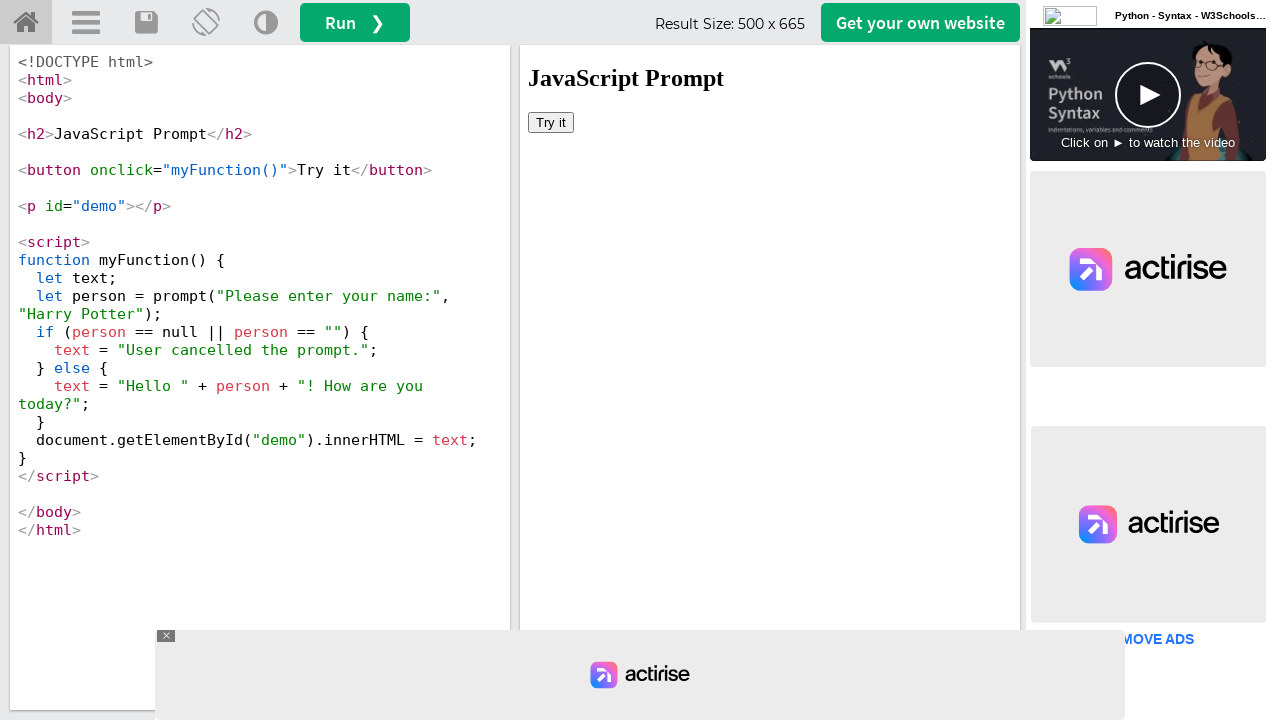

Located iframe containing demo content
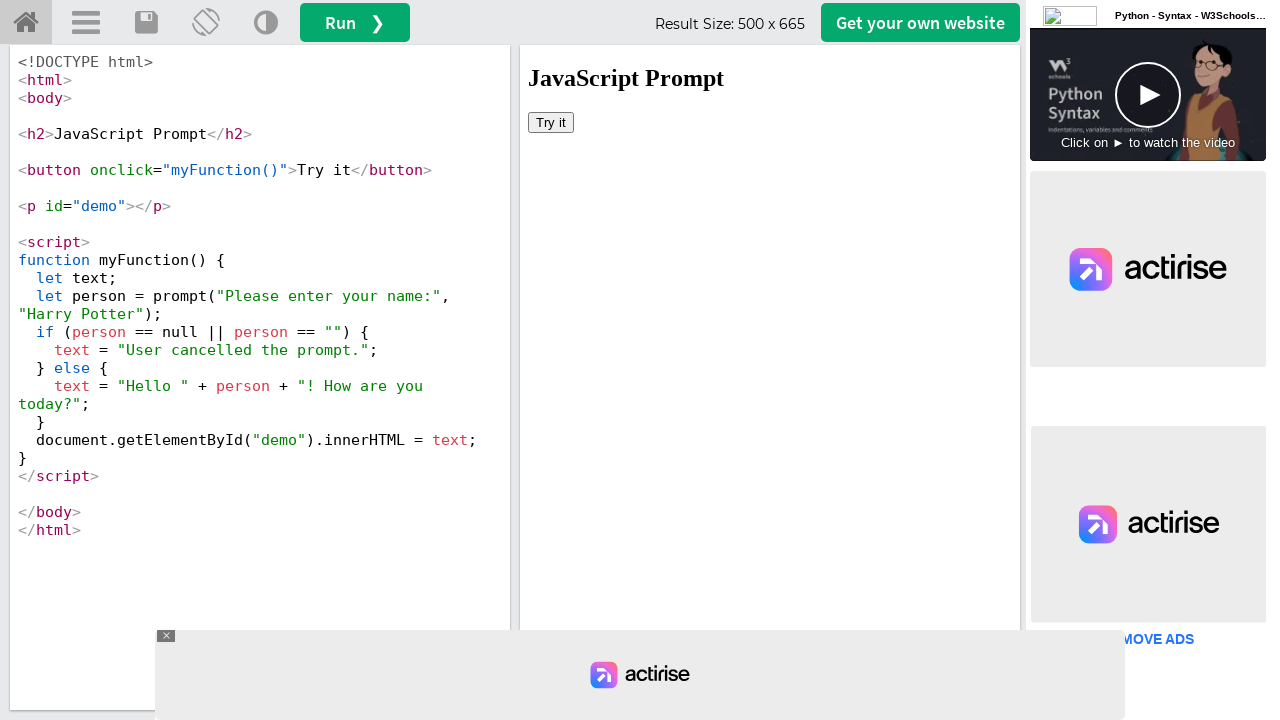

Clicked 'Try it' button in iframe at (551, 122) on #iframeResult >> internal:control=enter-frame >> button:has-text('Try it')
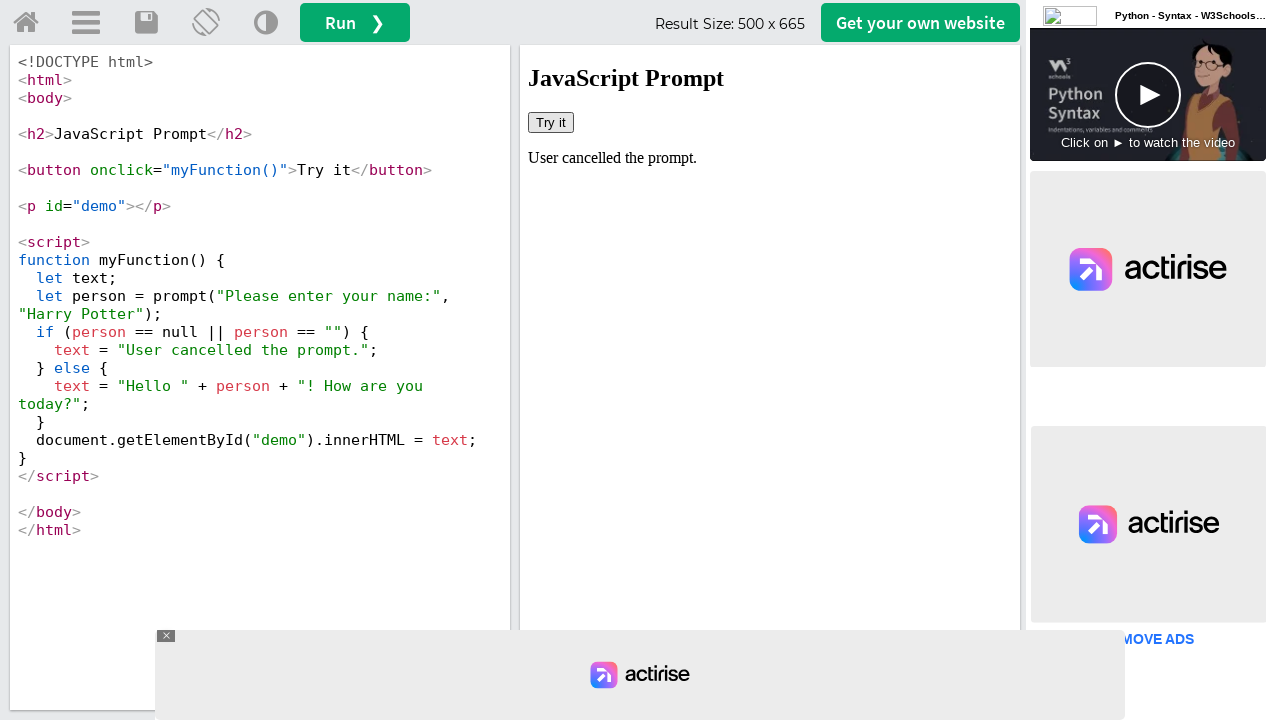

Set up dialog handler to accept prompt with 'Rajesh Kumar'
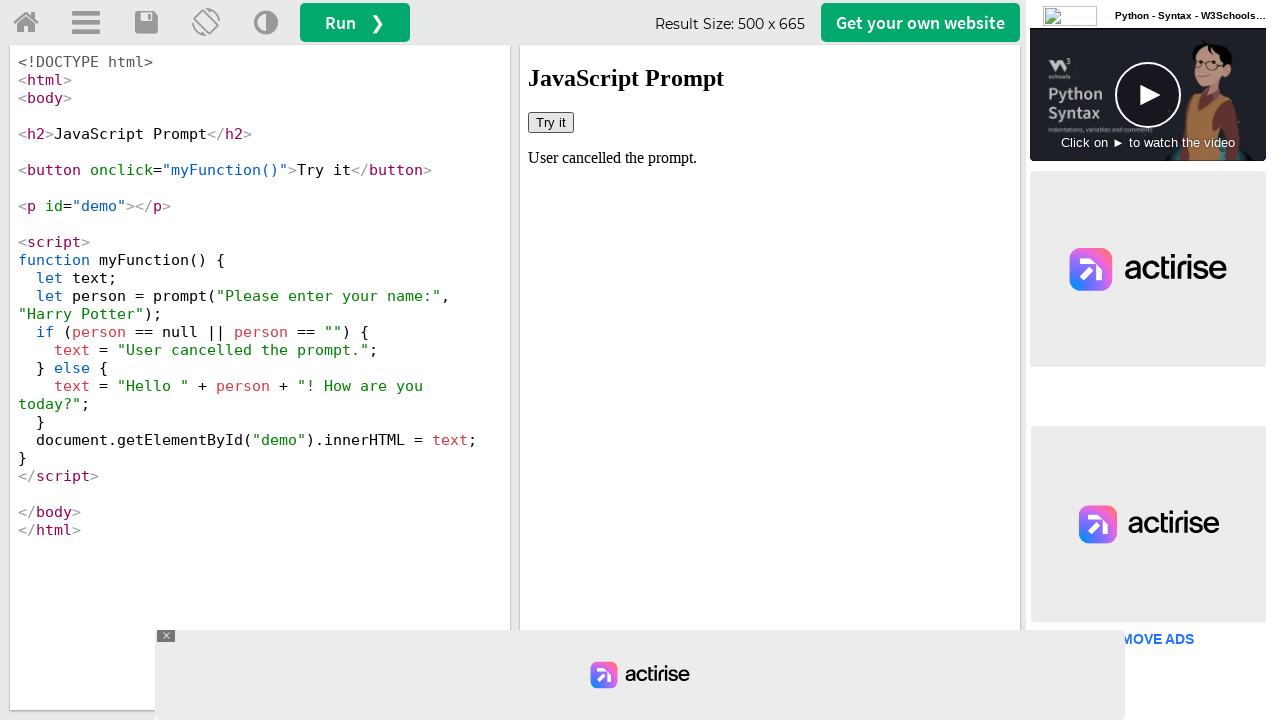

Clicked 'Try it' button again to trigger the prompt dialog at (551, 122) on #iframeResult >> internal:control=enter-frame >> button:has-text('Try it')
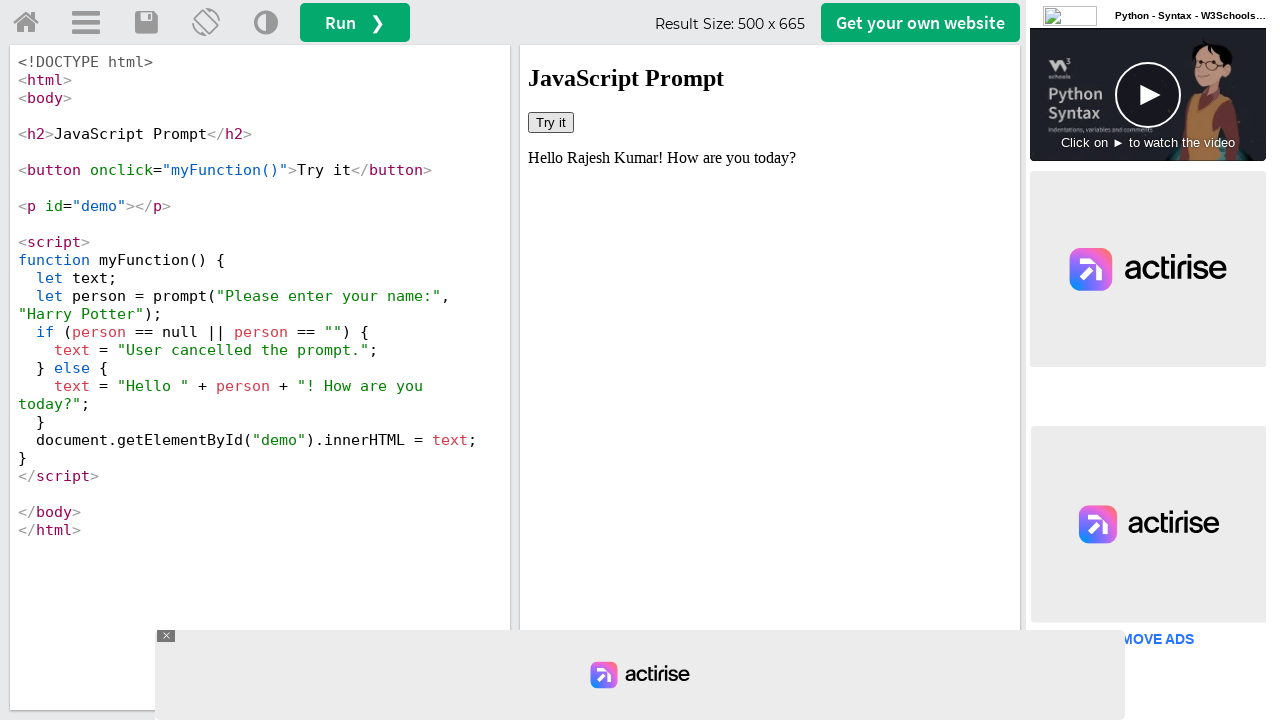

Verified result text is displayed in the demo element
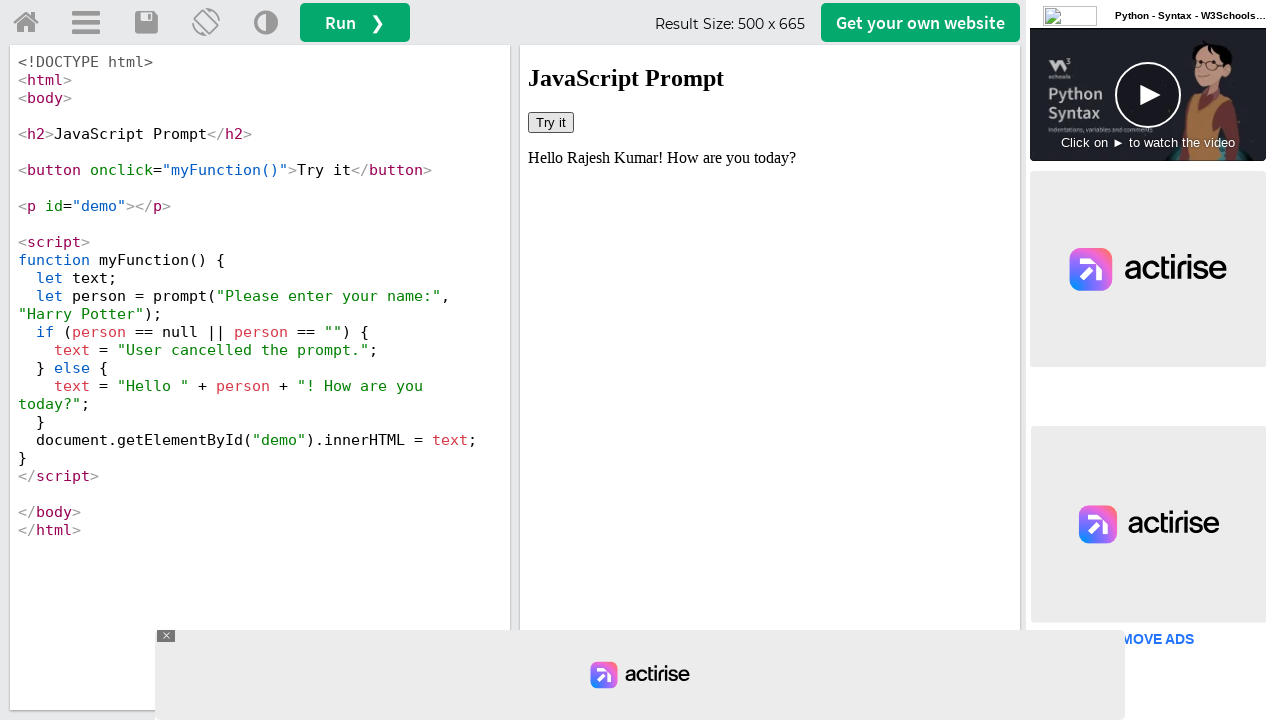

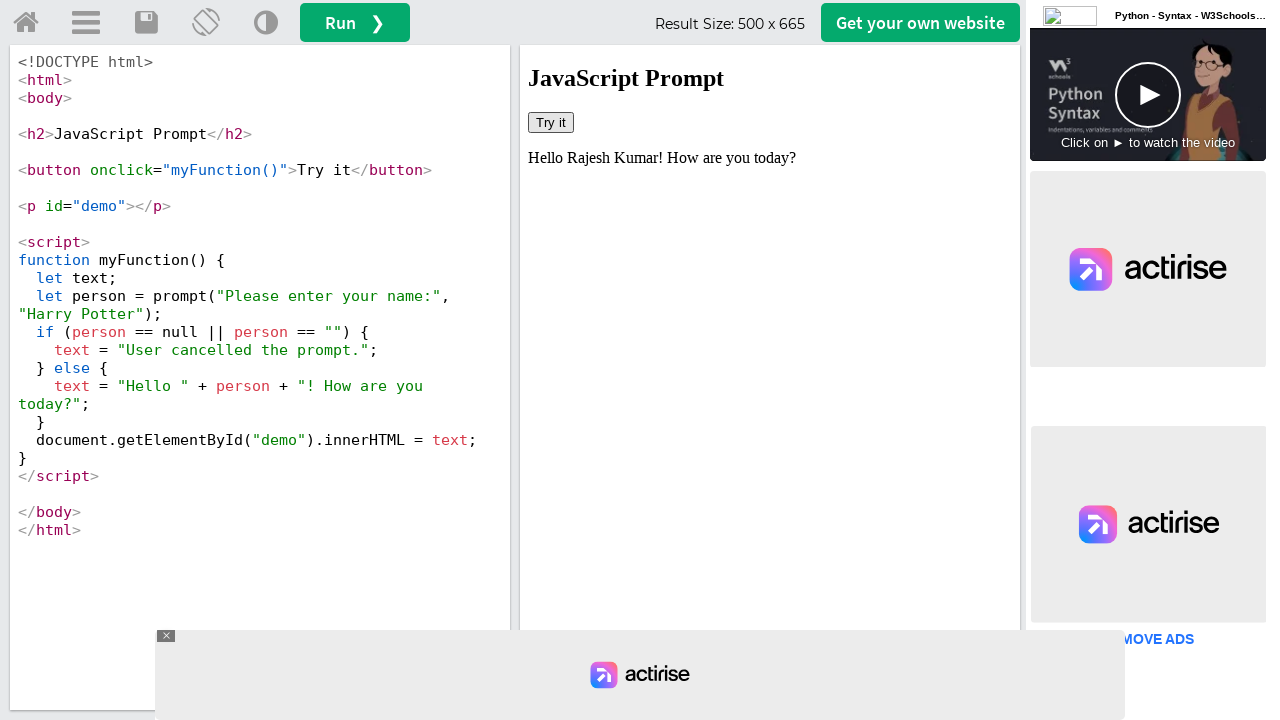